Tests a practice form by filling in first name, last name, and selecting gender option

Starting URL: https://demoqa.com/automation-practice-form

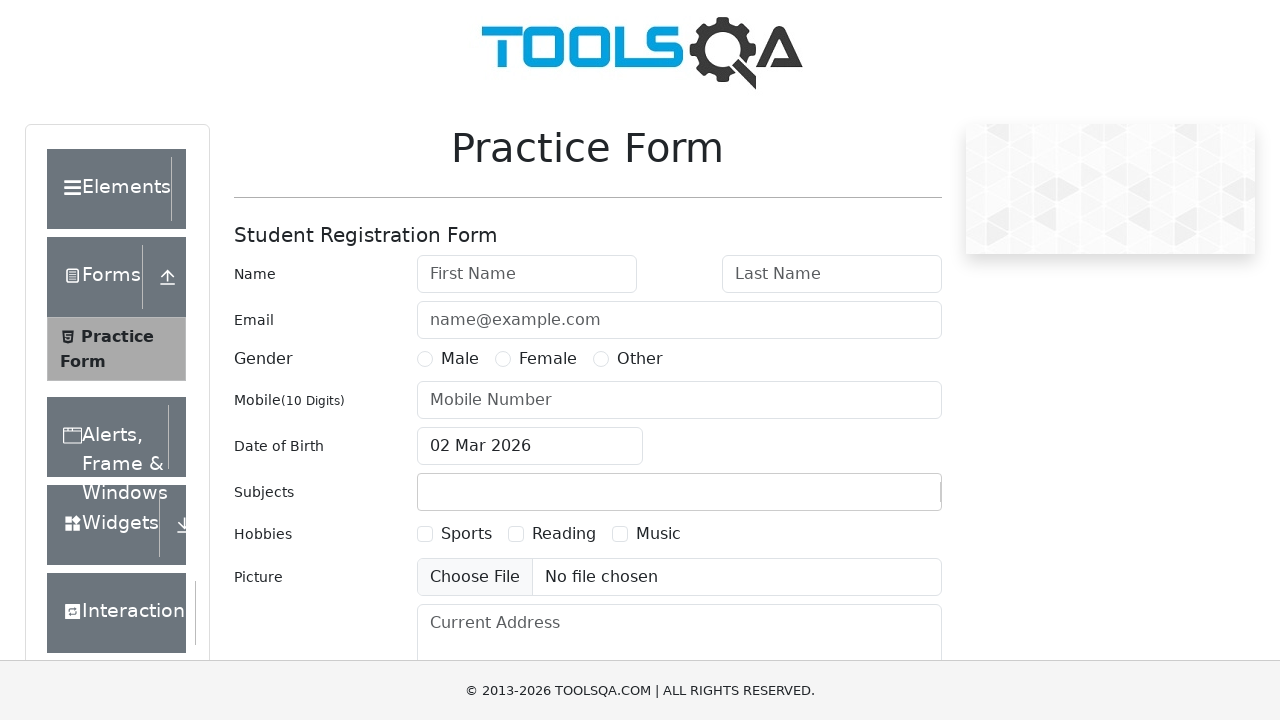

Filled first name field with 'Saeed' on xpath=//input[@id='firstName']
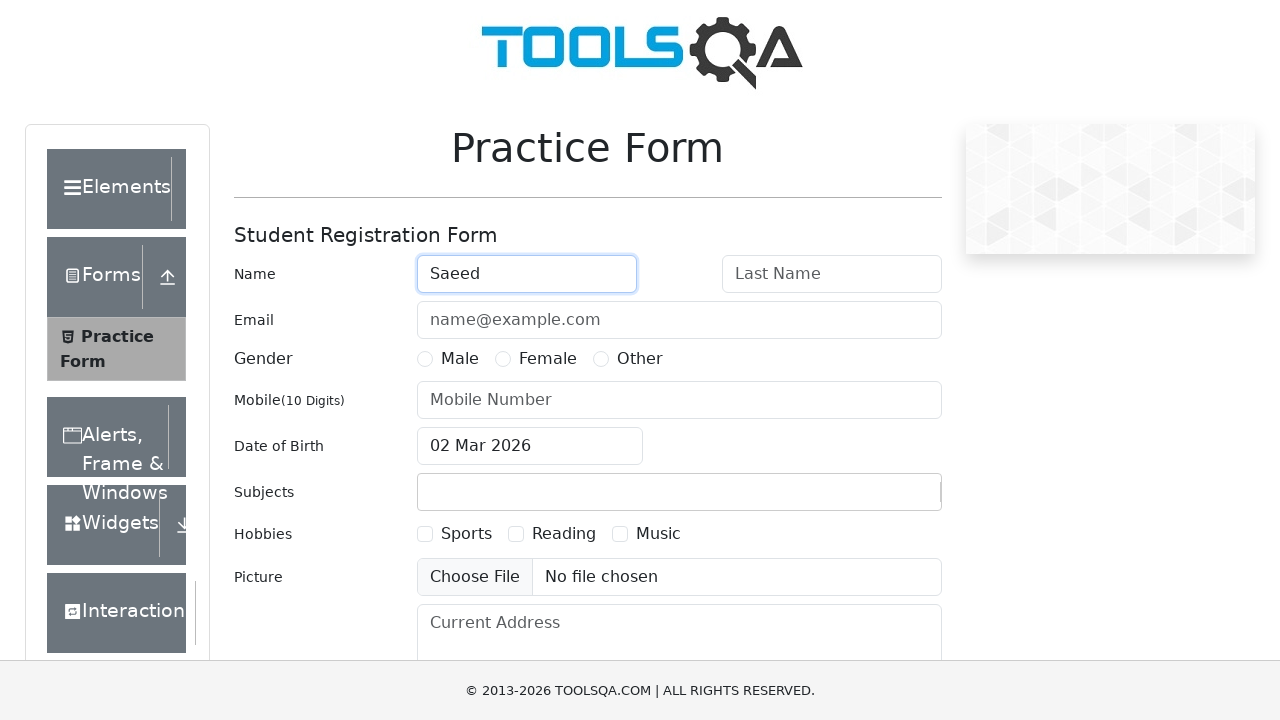

Filled last name field with 'Khan' on xpath=//input[@id='lastName']
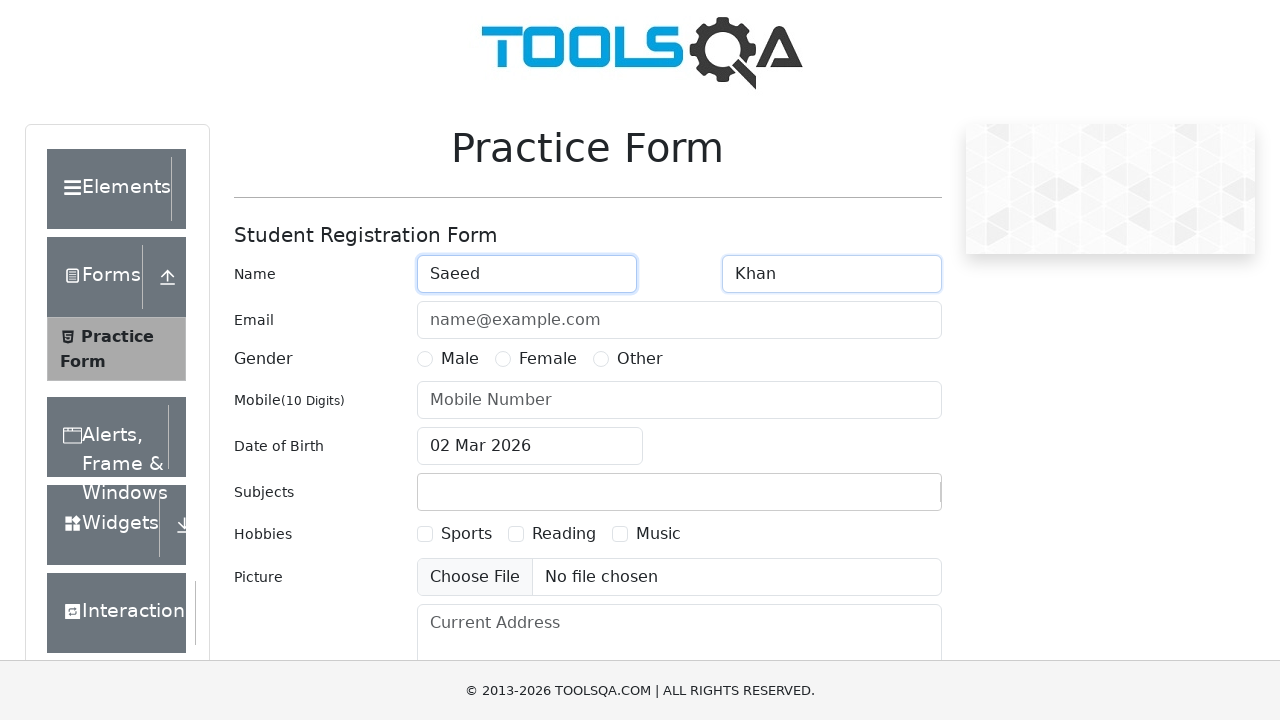

Selected Male gender option at (460, 359) on xpath=//label[normalize-space()='Male']
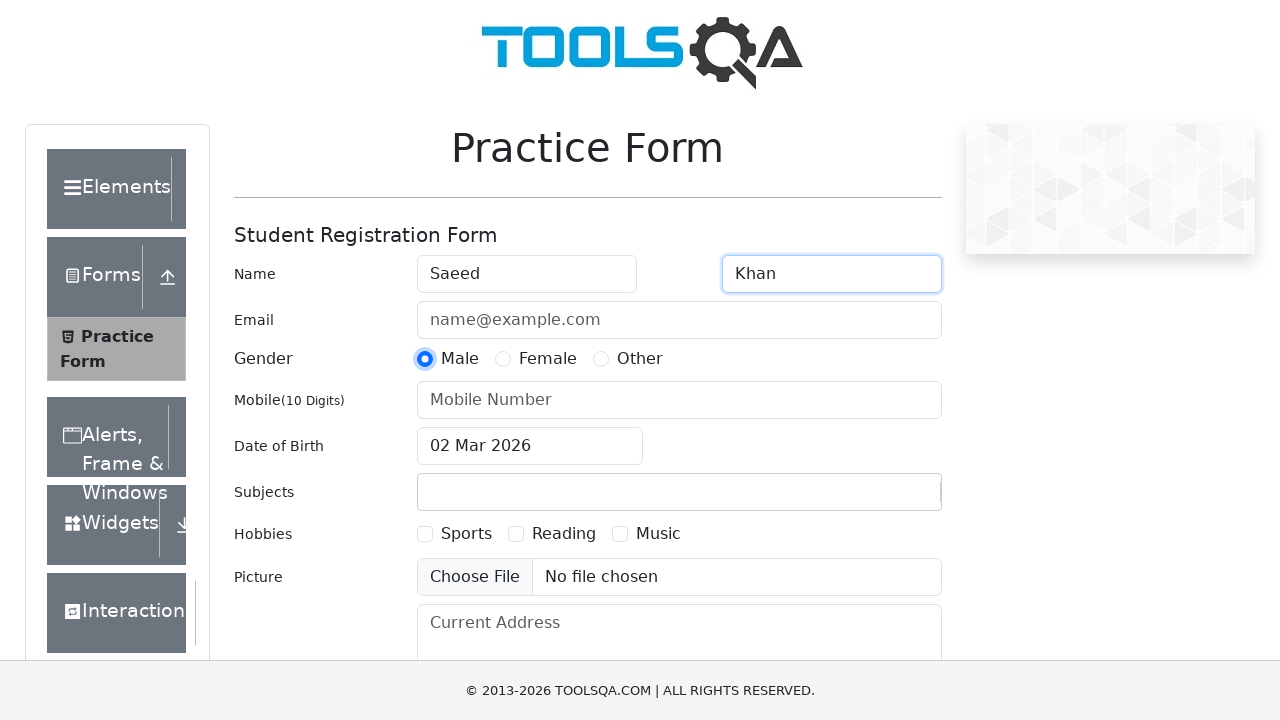

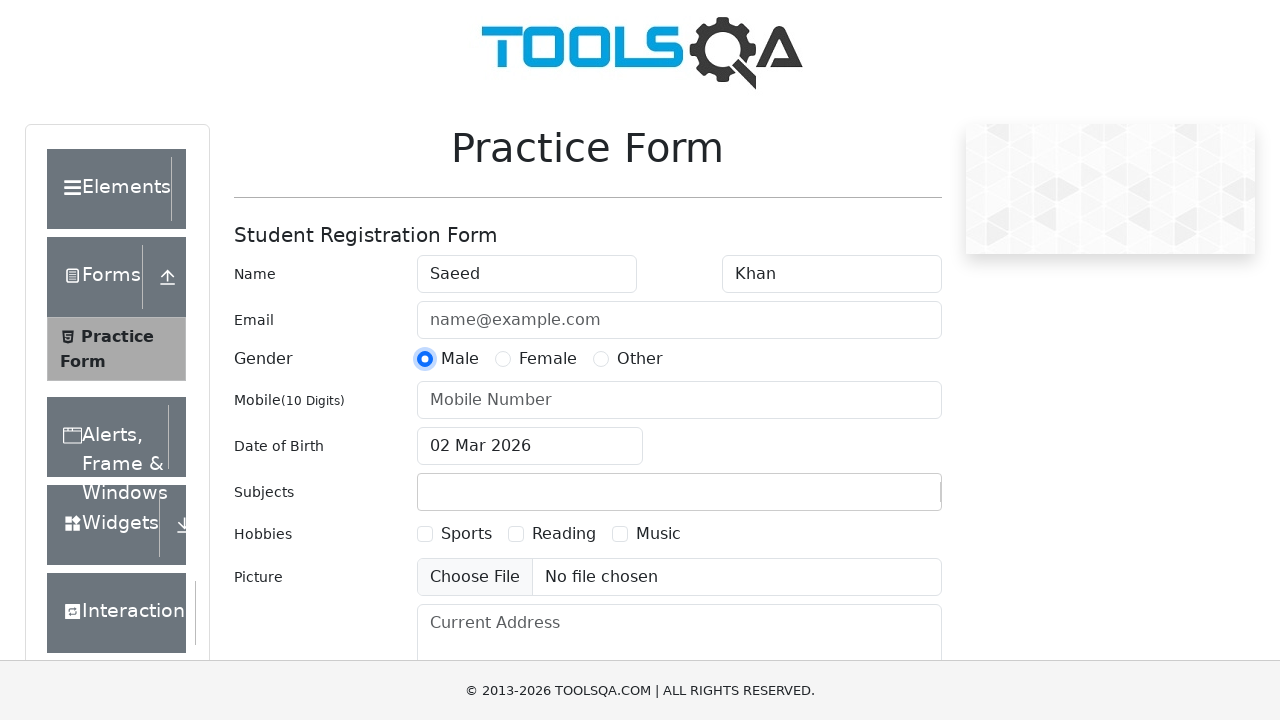